Tests nested iframe handling on DemoQA by navigating into a parent frame and then into a child frame to read text content

Starting URL: https://demoqa.com

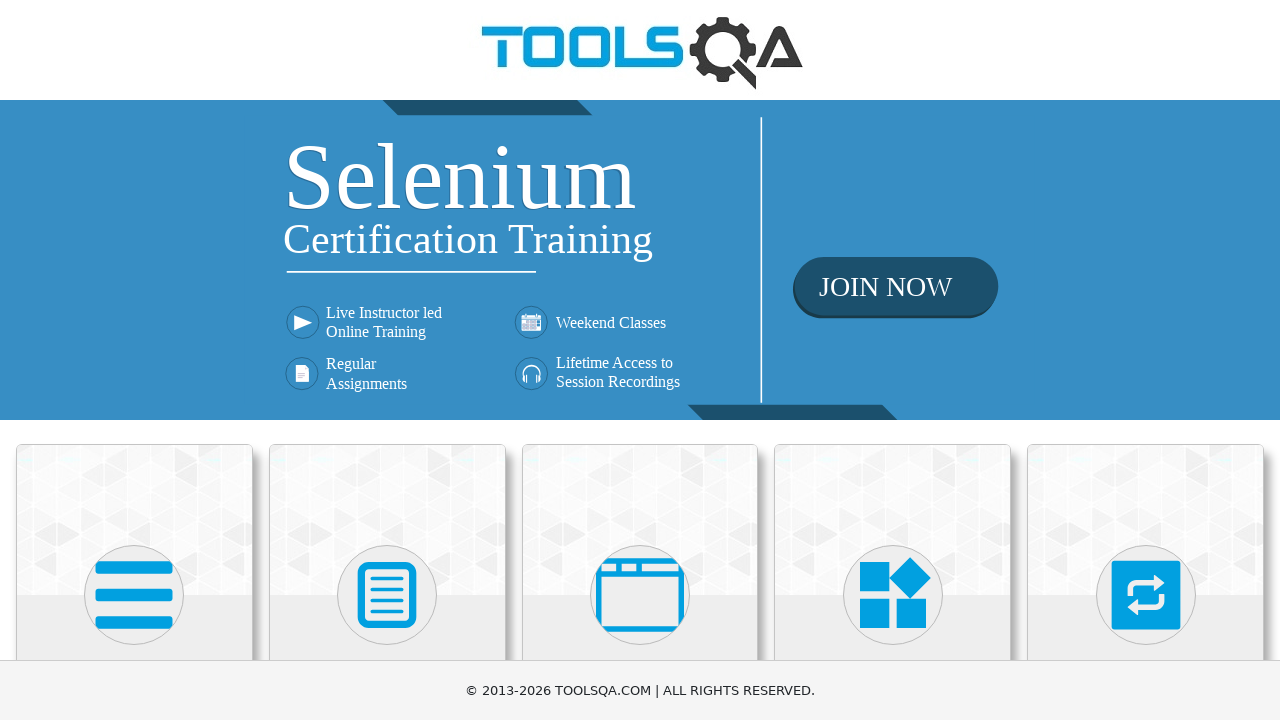

Clicked on 'Alerts, Frame & Windows' card at (640, 360) on text=Alerts, Frame & Windows
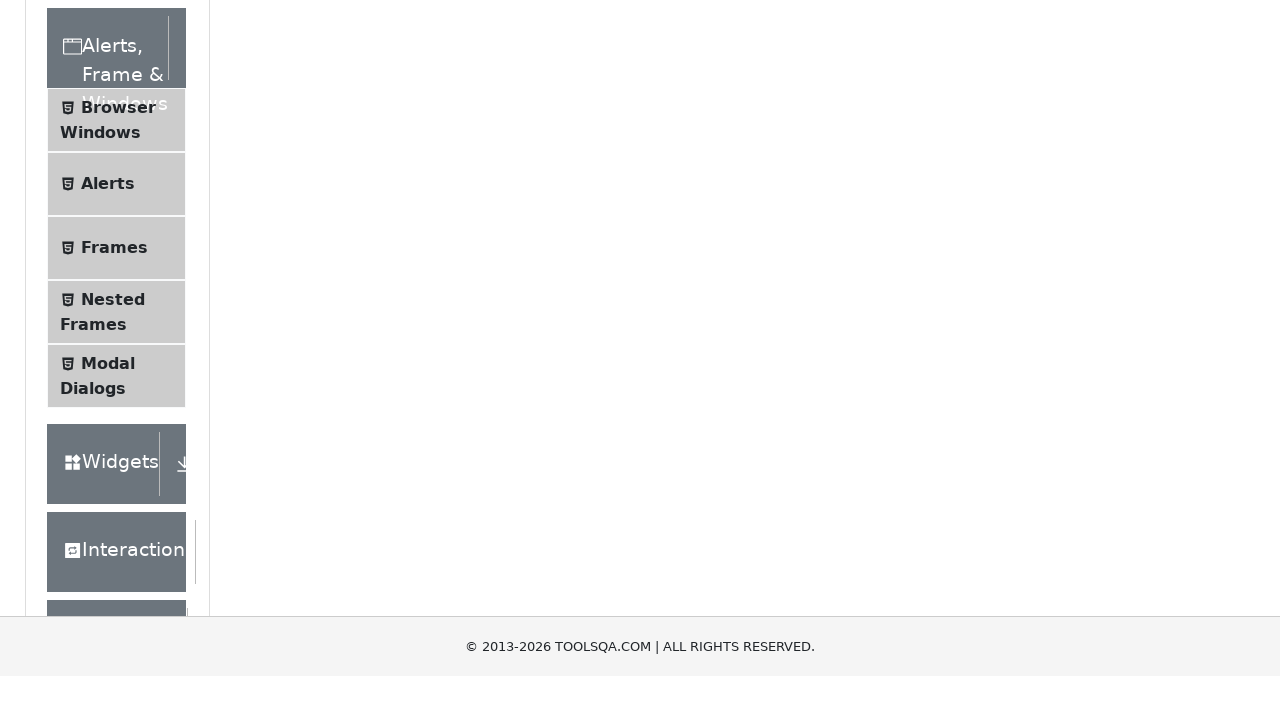

Clicked on 'Nested Frames' menu item at (113, 616) on text=Nested Frames
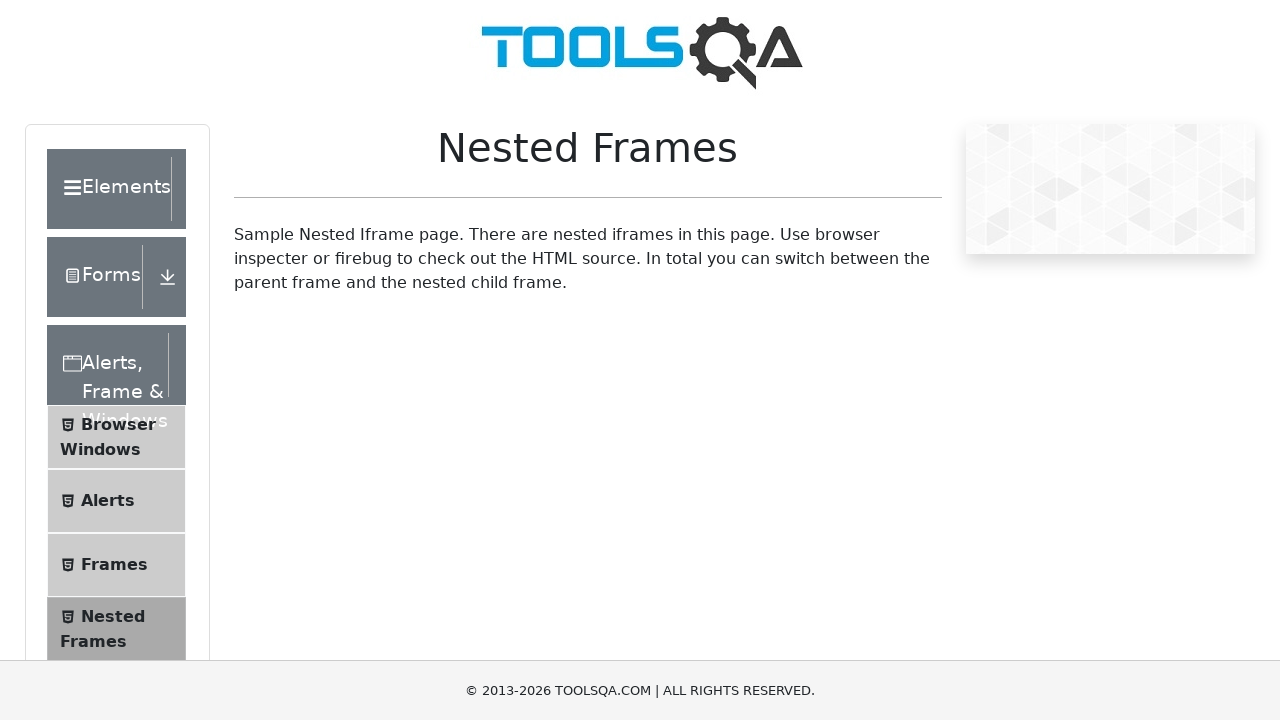

Located parent frame with id 'frame1'
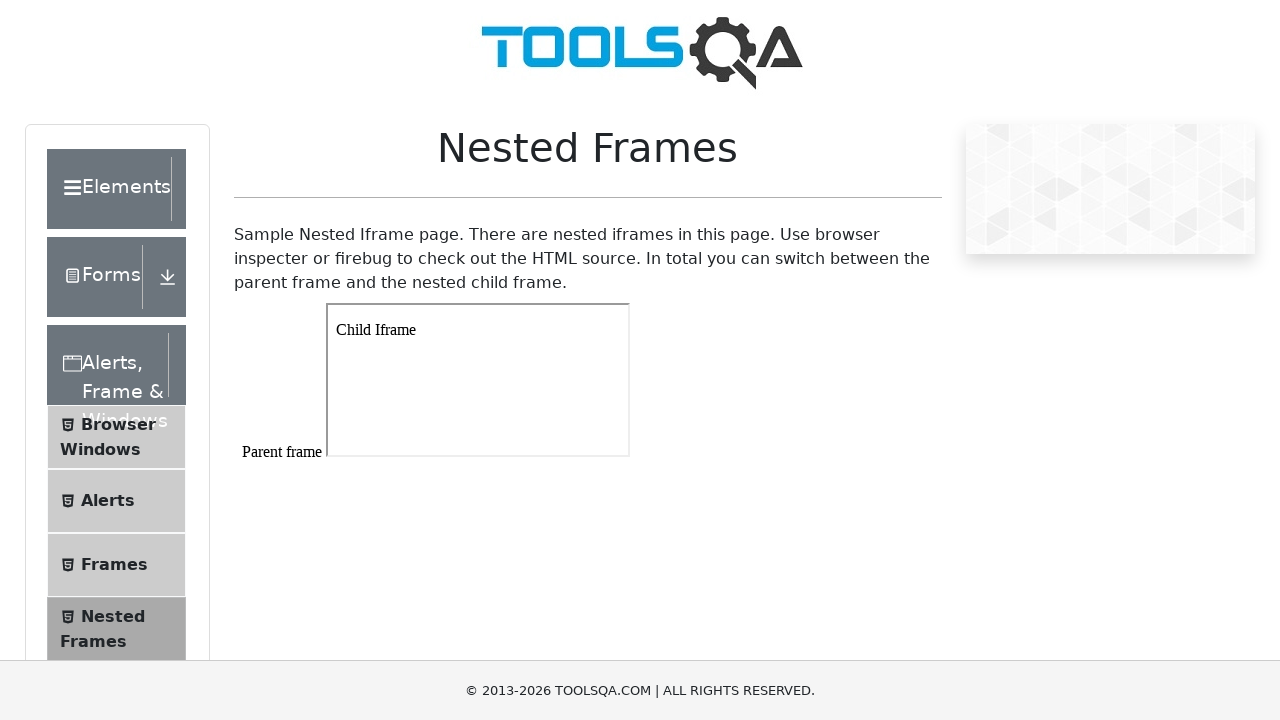

Retrieved text content from parent frame body: '
Parent frame



'
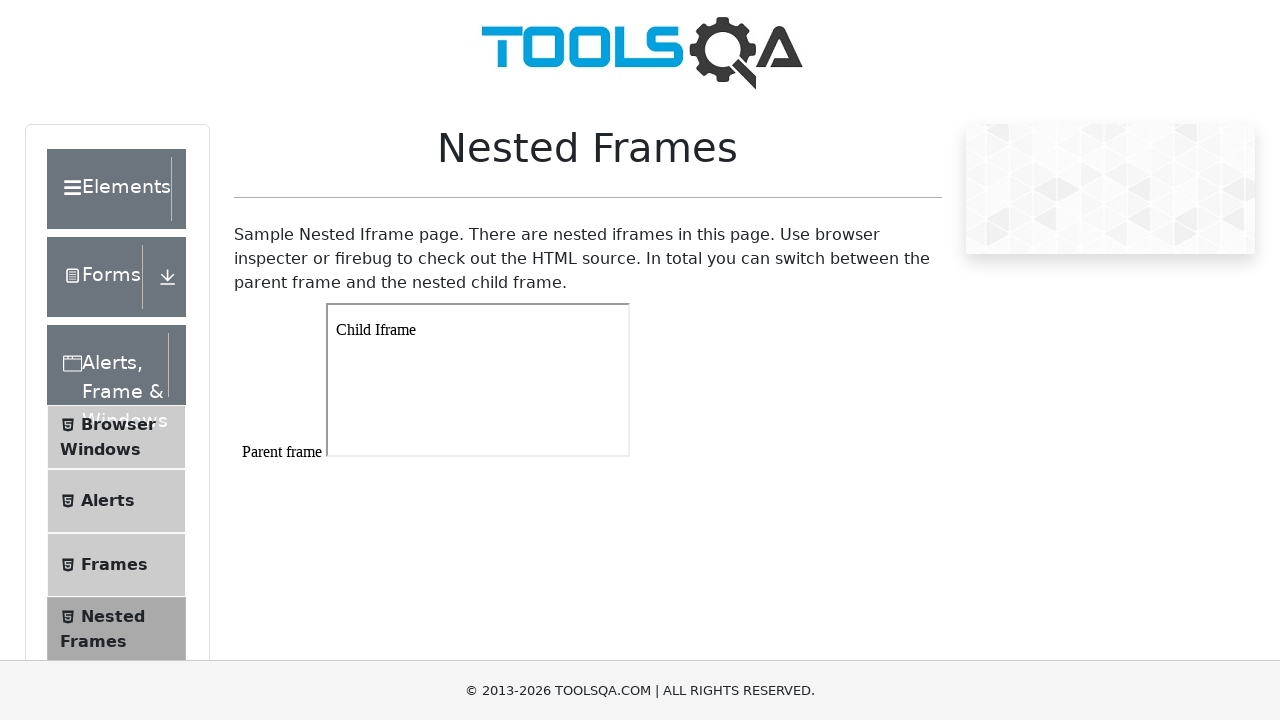

Located child iframe within parent frame
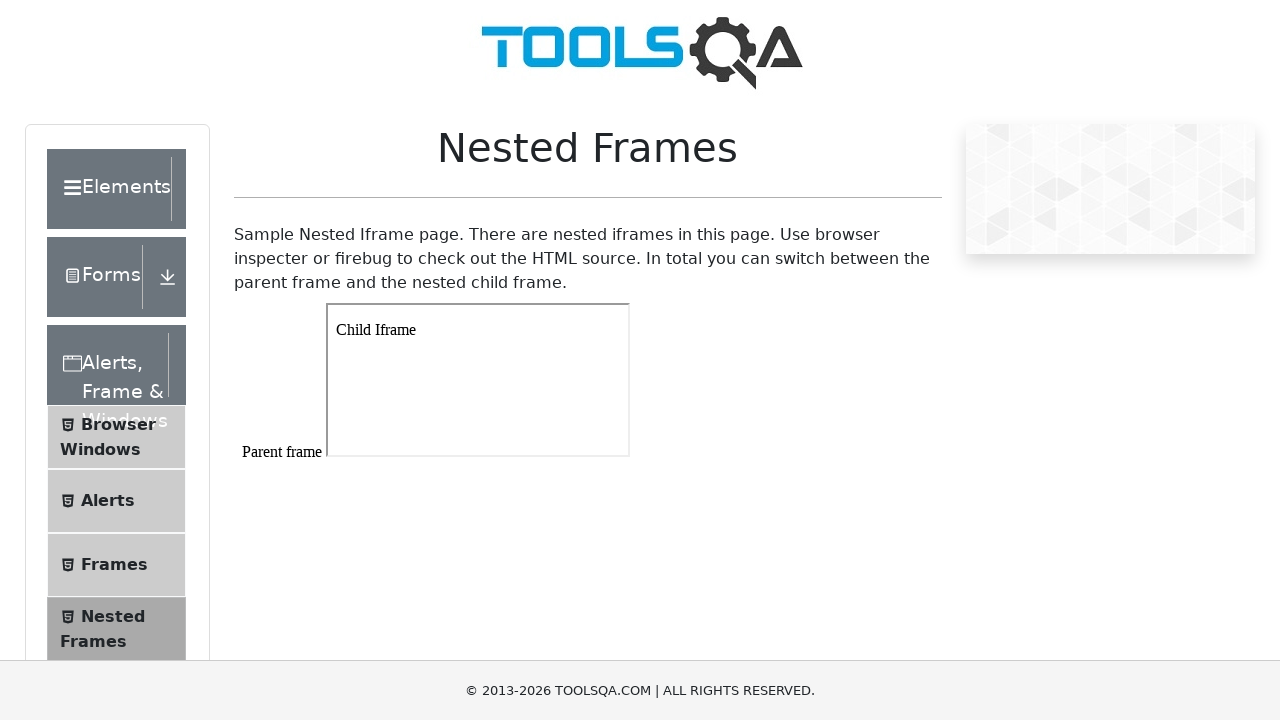

Retrieved text content from child frame paragraph: 'Child Iframe'
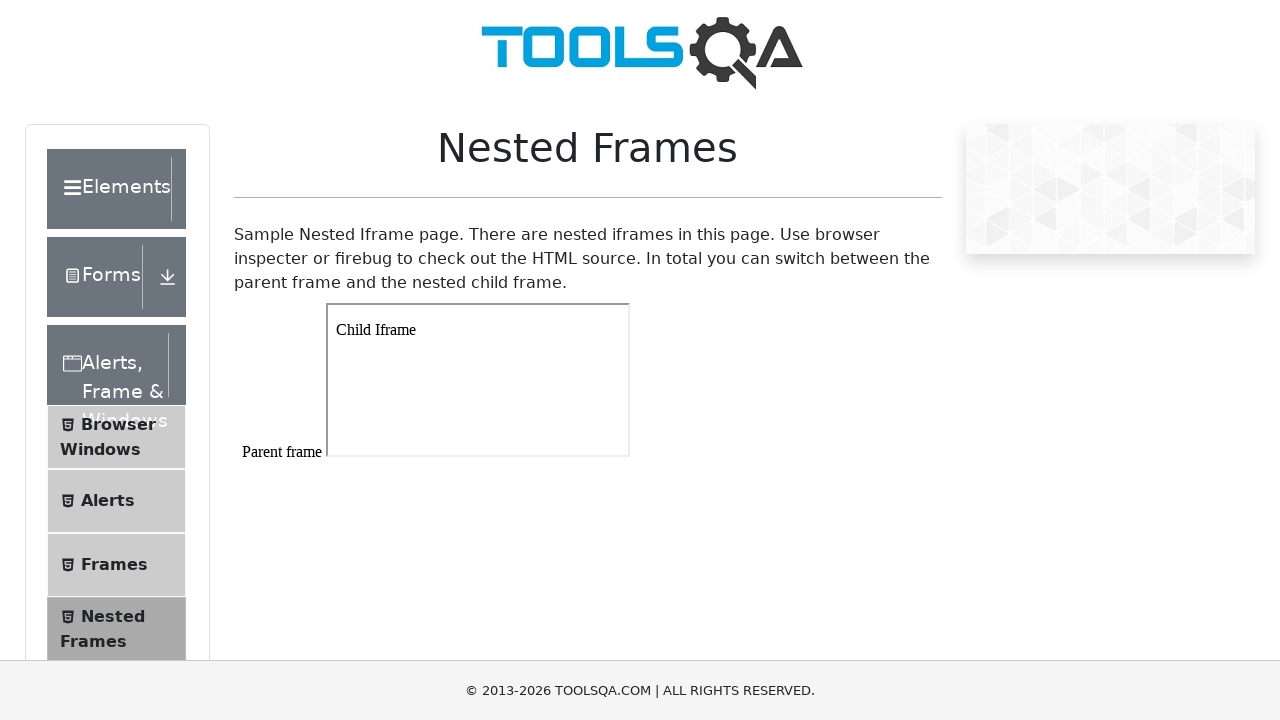

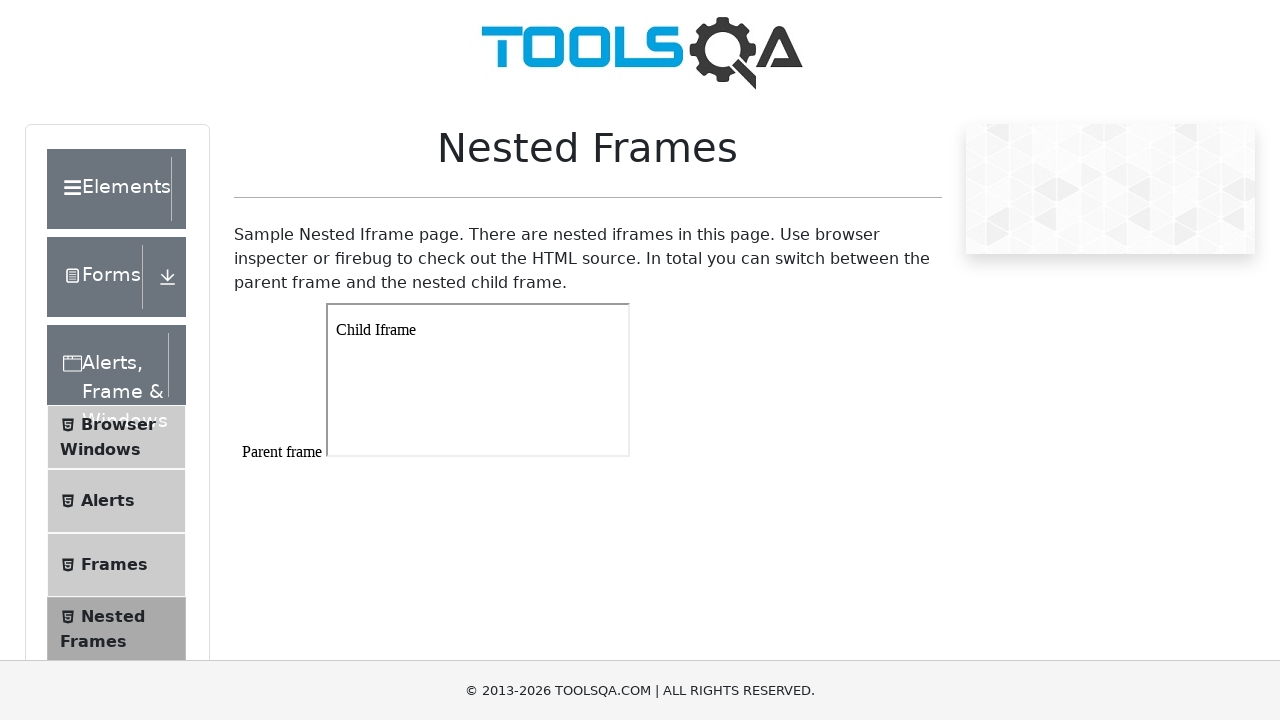